Tests contact form submission by navigating to contact page, filling out form fields, and submitting

Starting URL: https://alchemy.hguy.co/lms

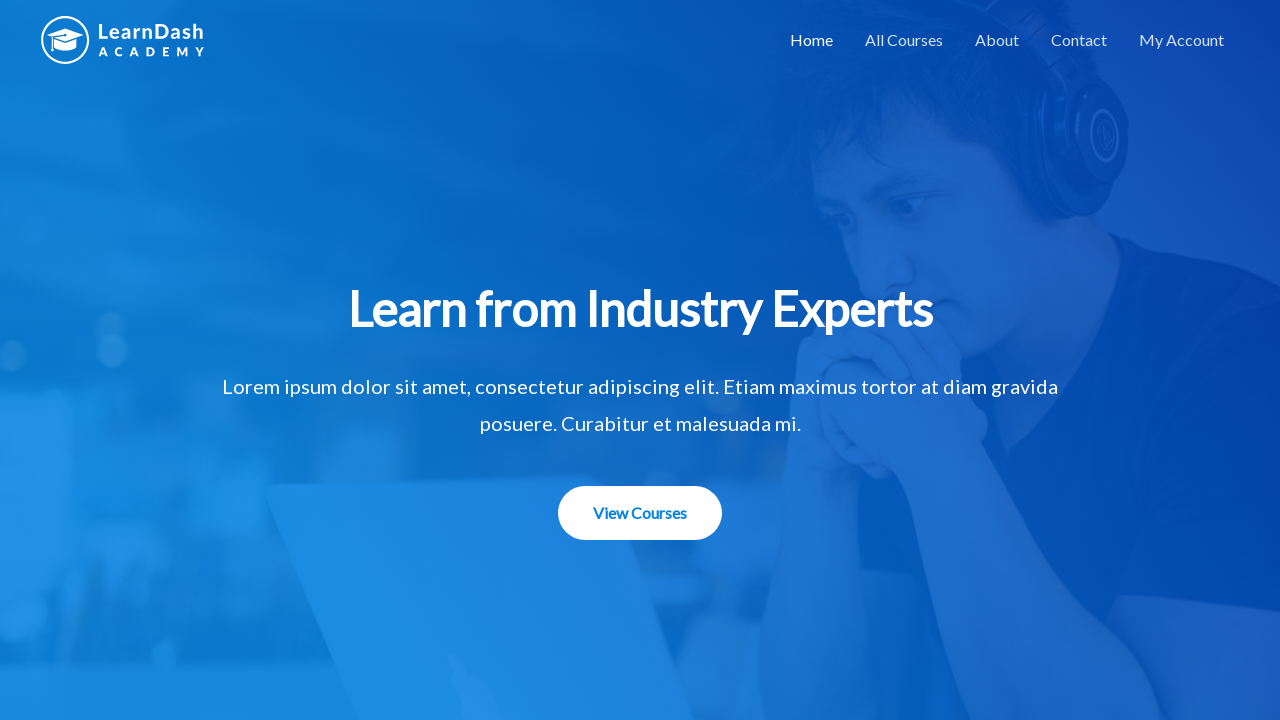

Clicked on contact link to navigate to contact page at (1079, 40) on a[href='https://alchemy.hguy.co/lms/contact/']
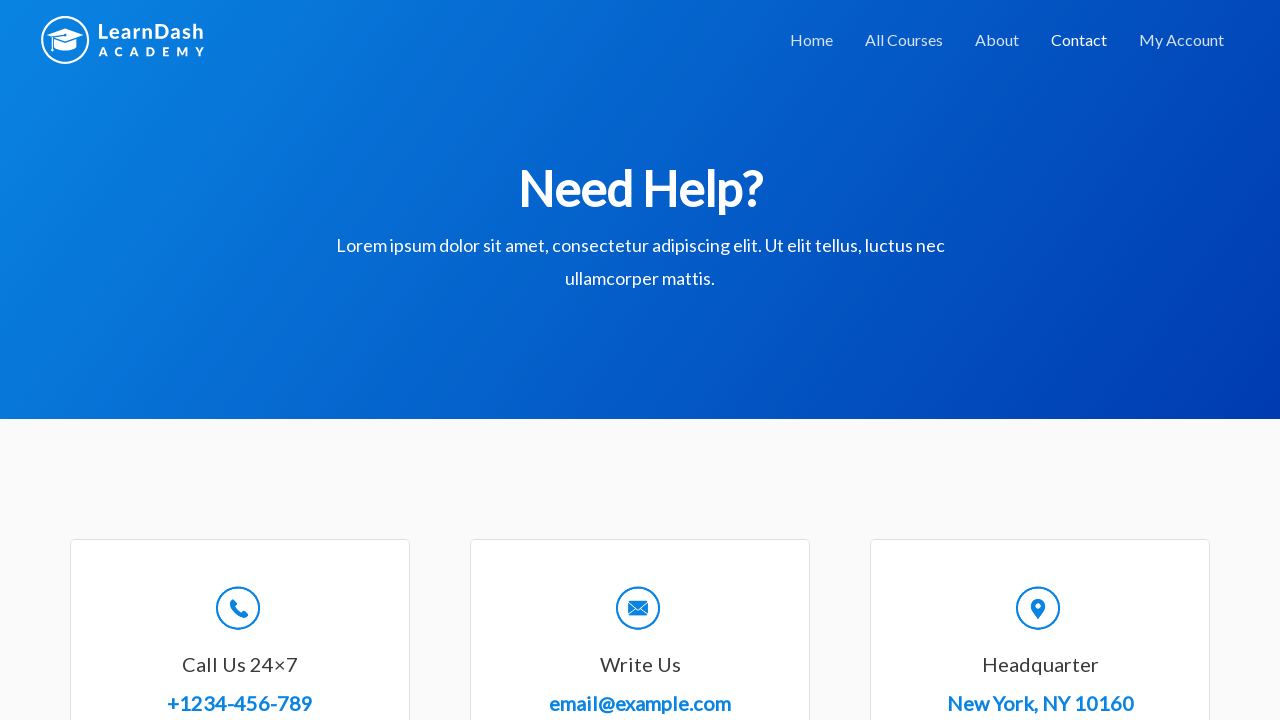

Contact form loaded successfully
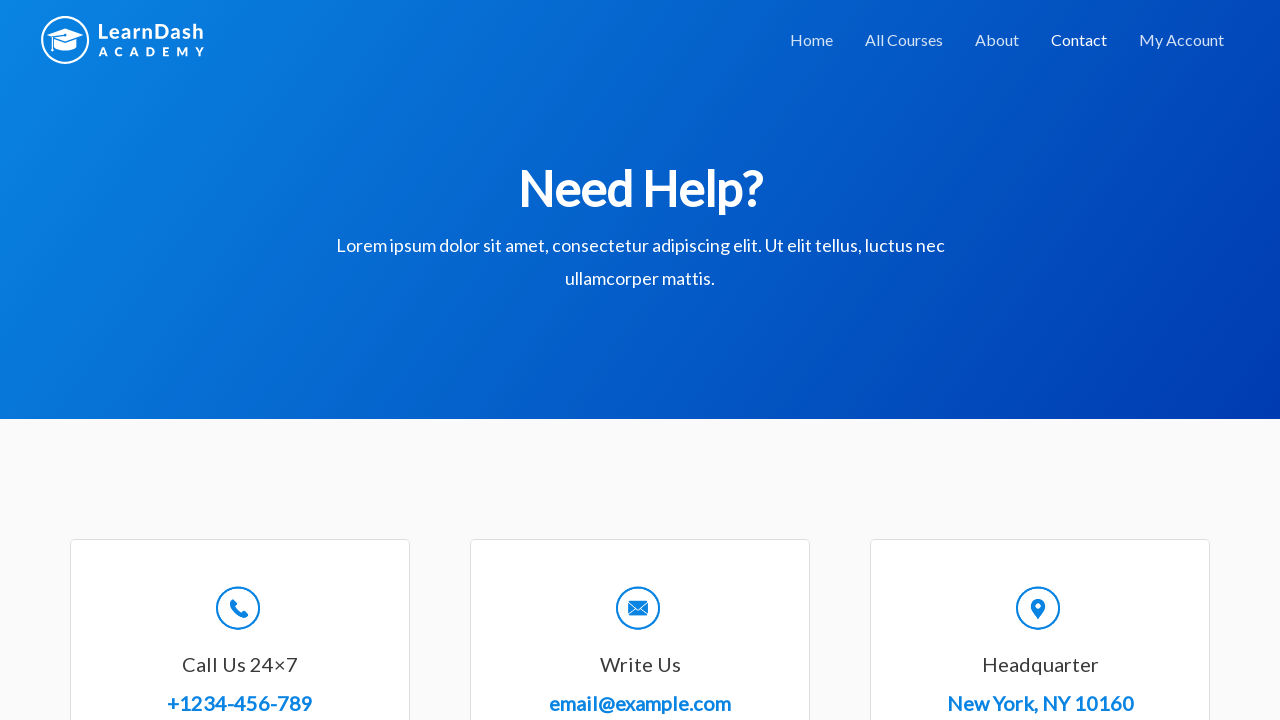

Filled in Full Name field with 'Anushri Choubey' on #wpforms-8-field_0
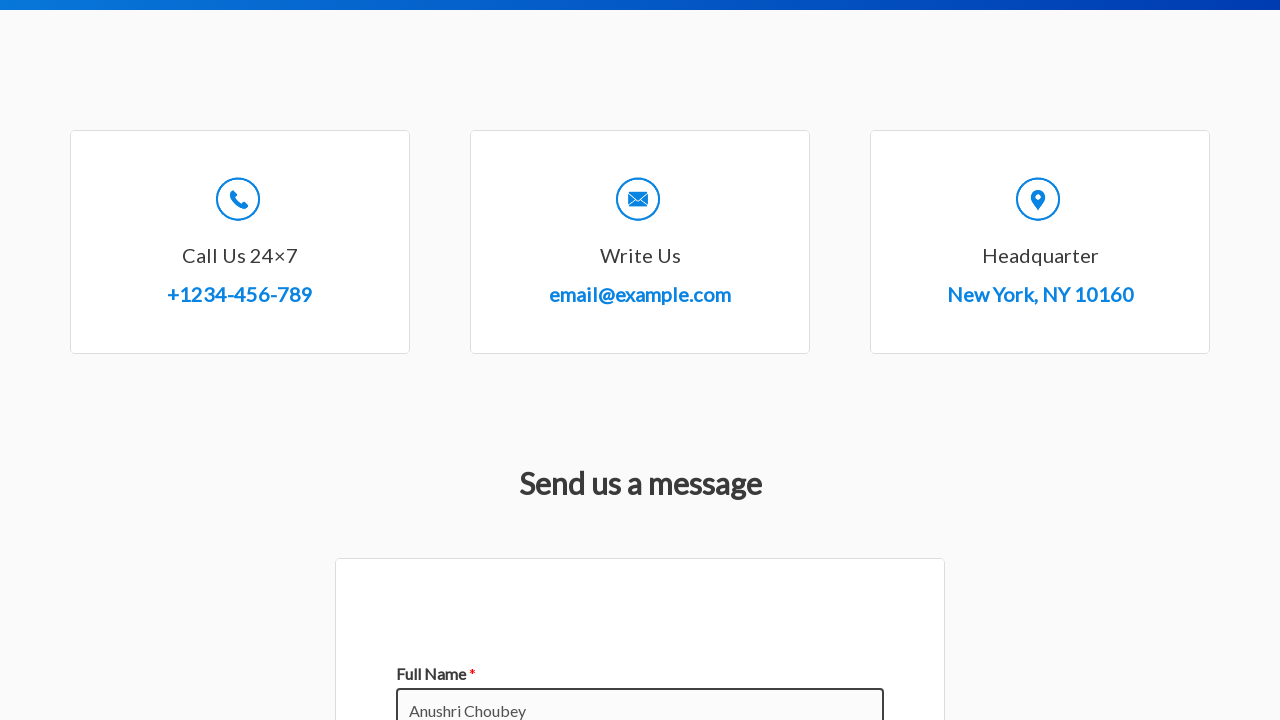

Filled in Email field with 'Anushri@gmail.com' on #wpforms-8-field_1
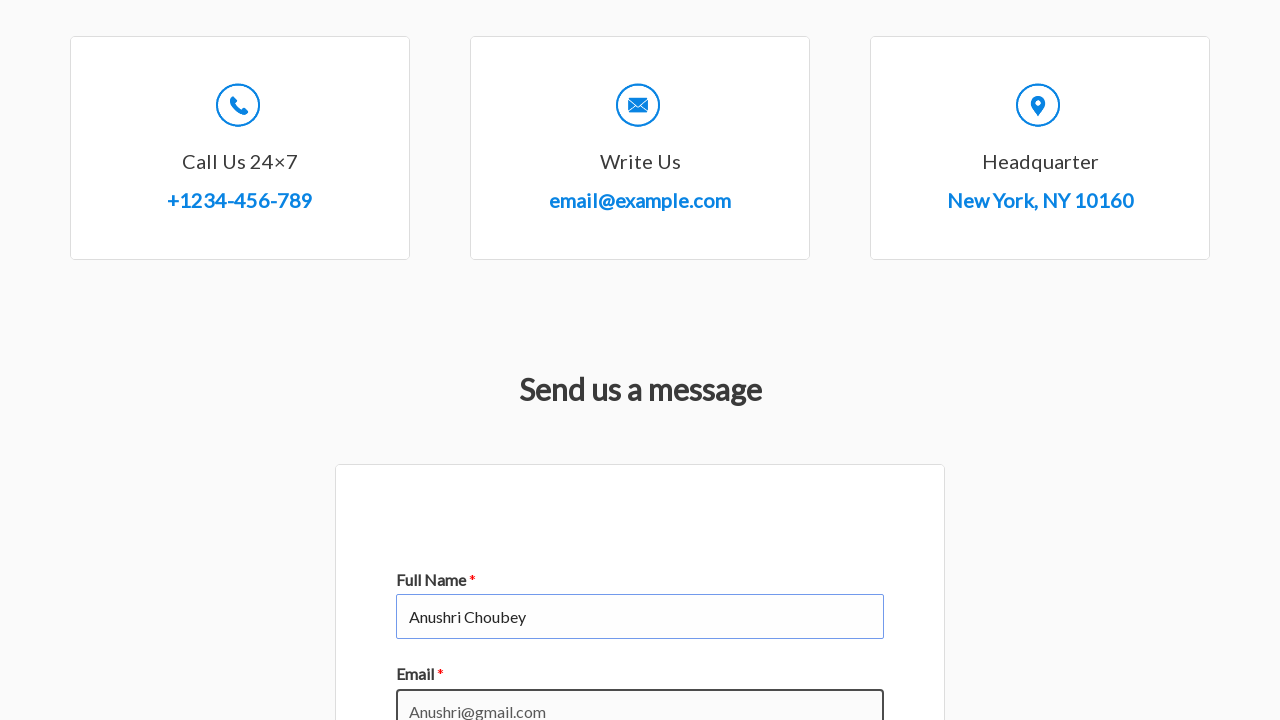

Filled in Subject field with 'Good' on #wpforms-8-field_3
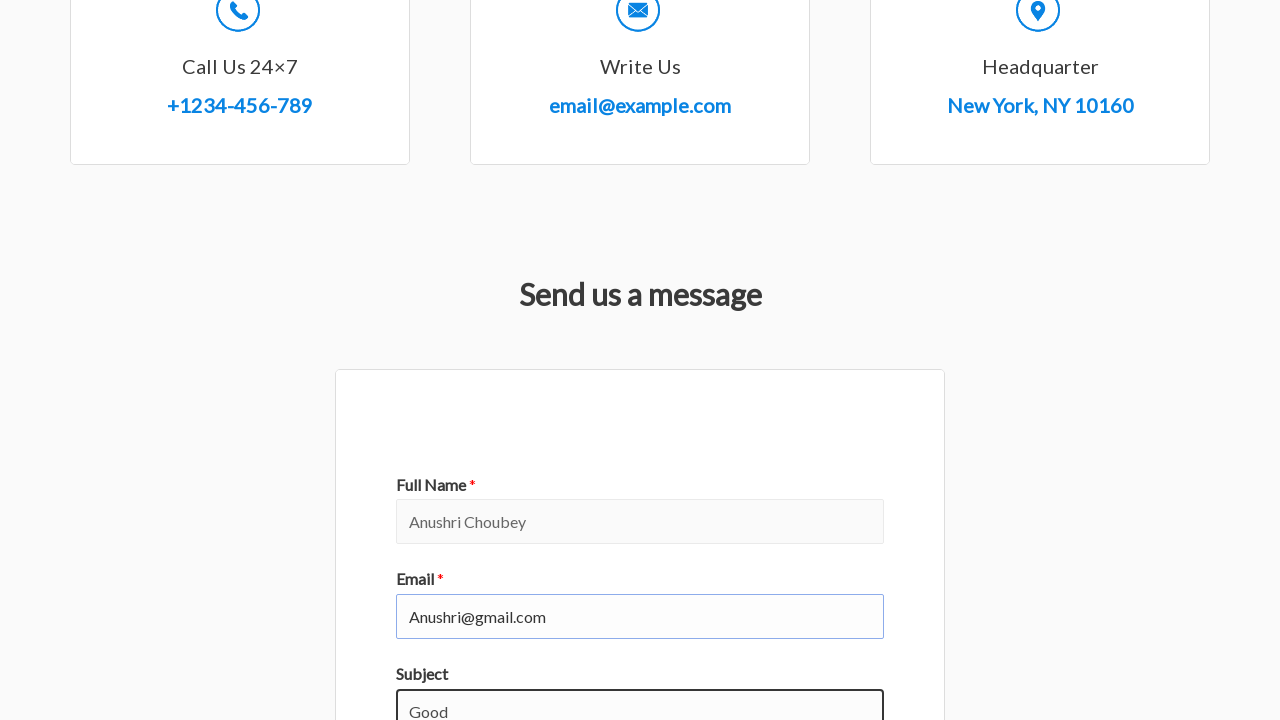

Filled in Message field with 'test' on #wpforms-8-field_2
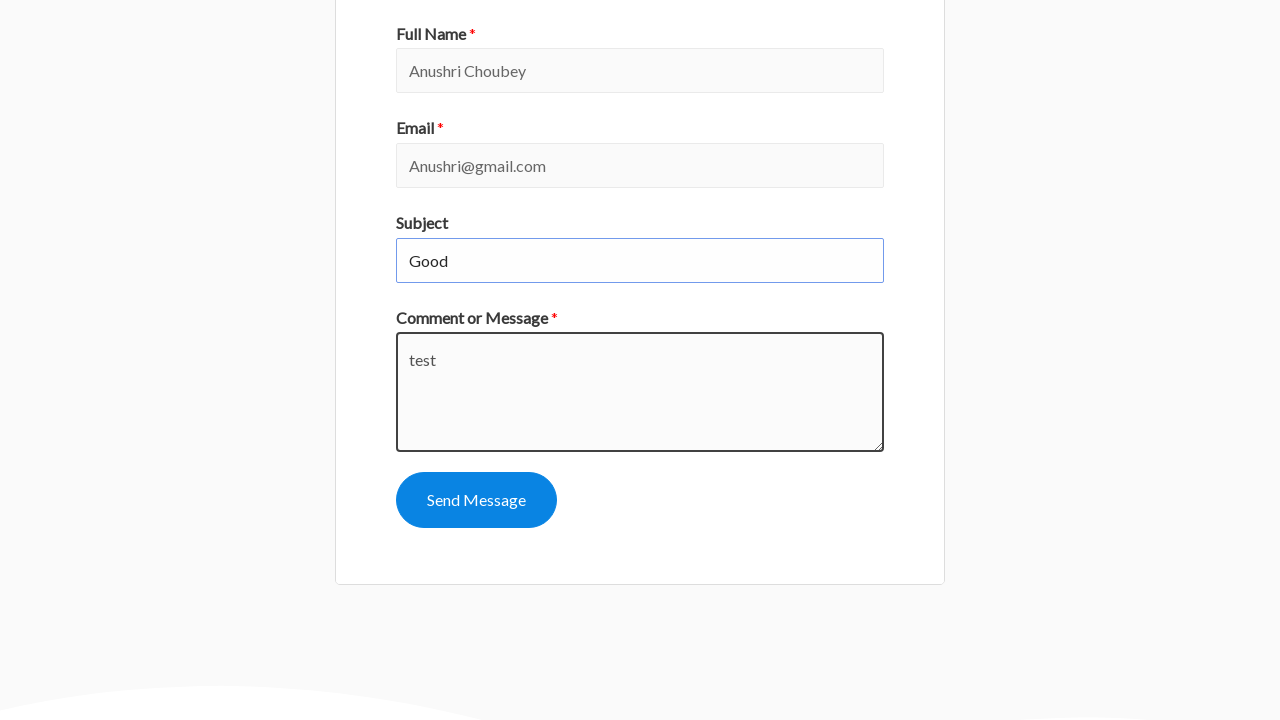

Clicked submit button to submit contact form at (476, 500) on #wpforms-submit-8
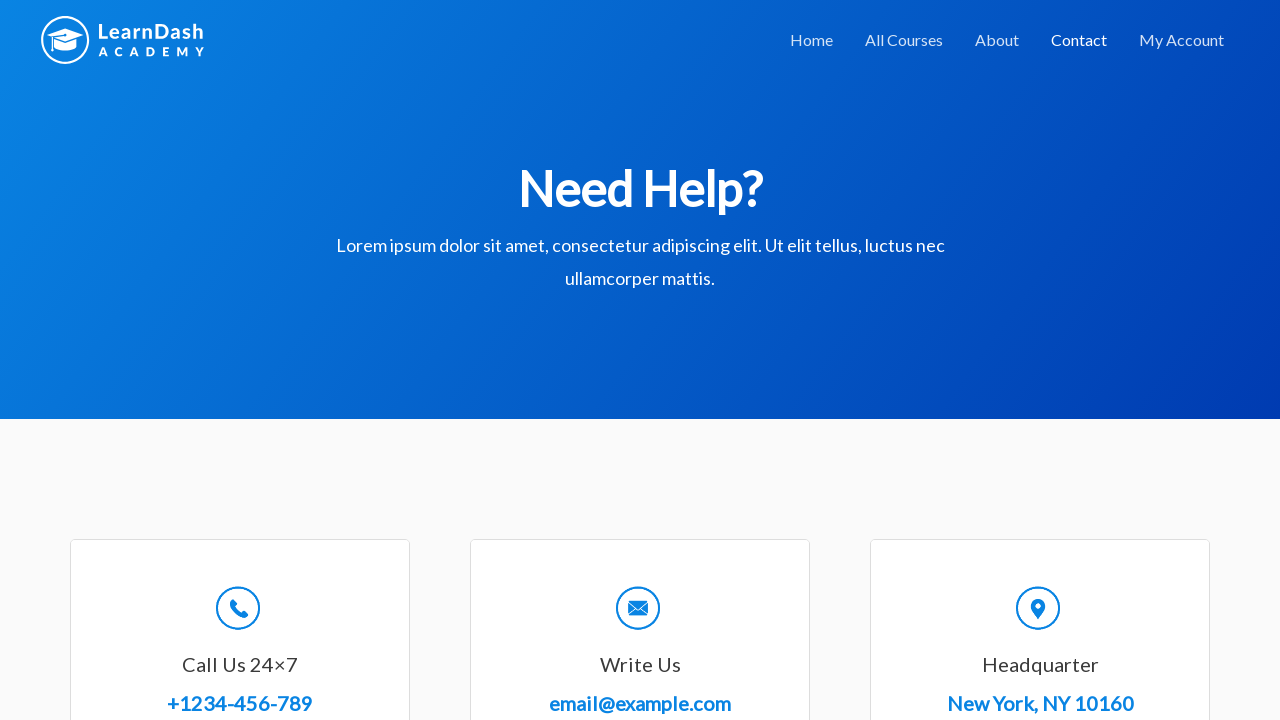

Contact form submission success message appeared
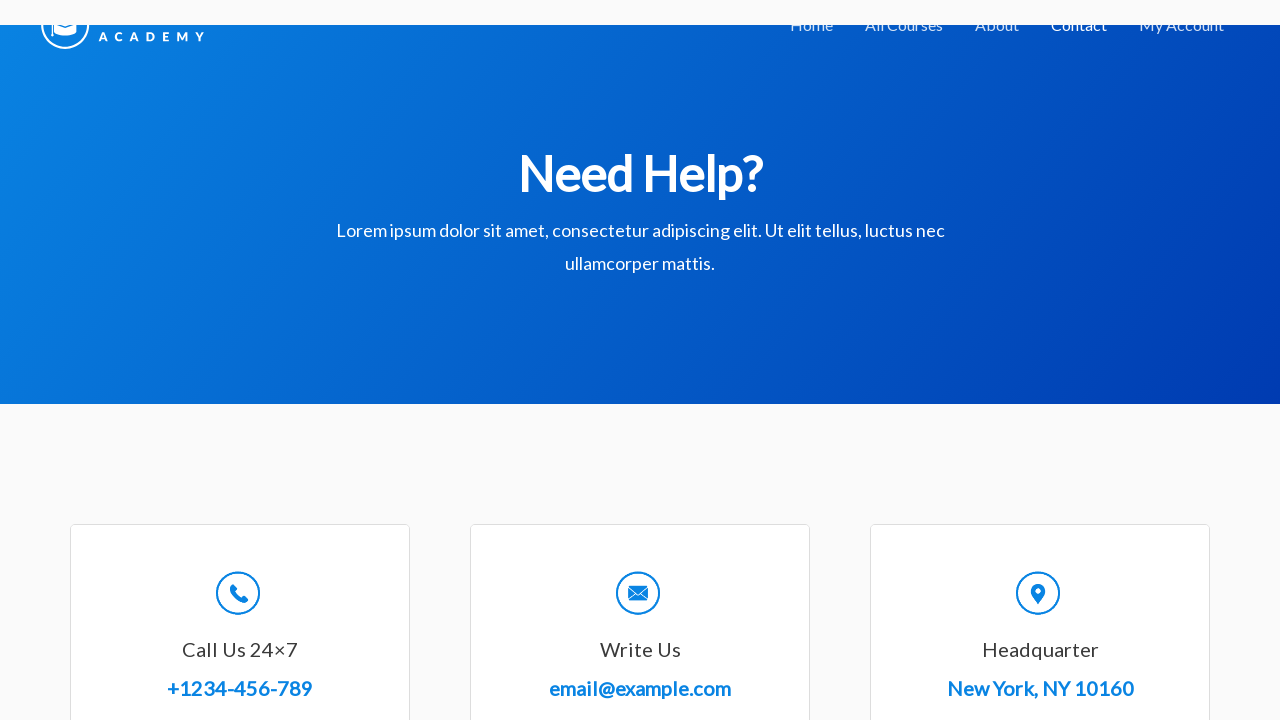

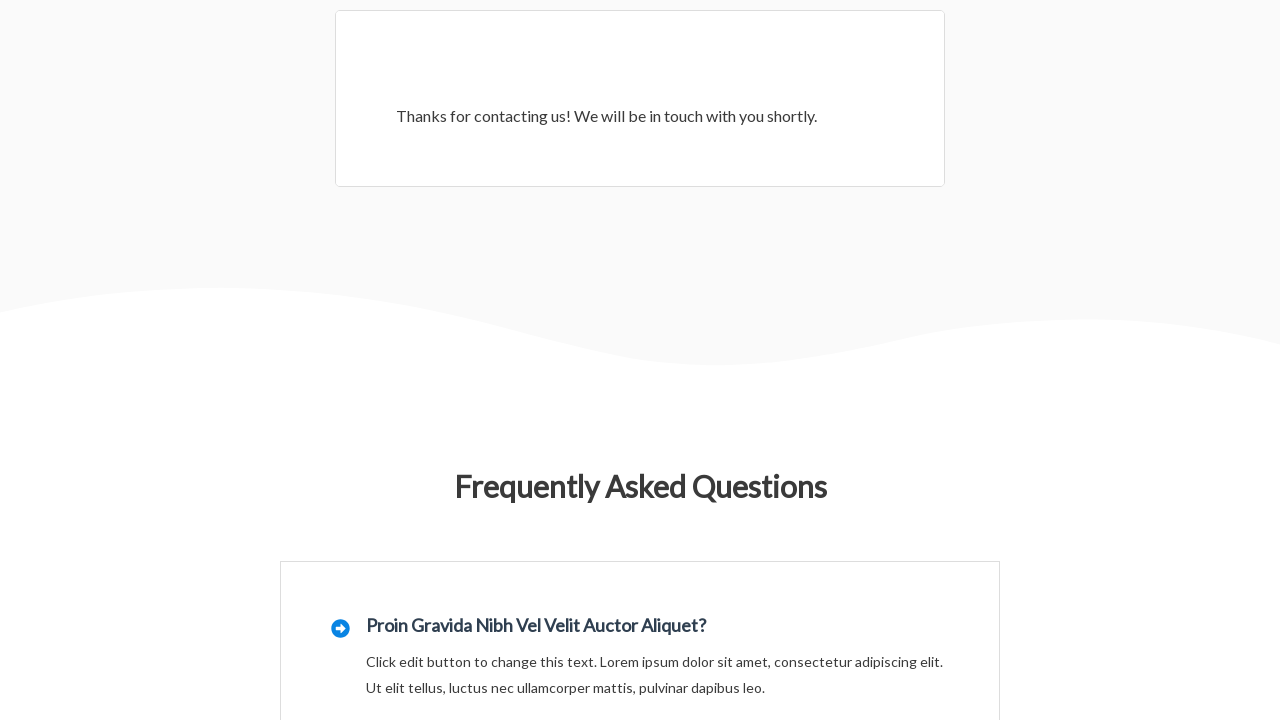